Tests adding and then removing an element by clicking "Add Element" followed by "Delete", then verifying the delete button is removed

Starting URL: https://the-internet.herokuapp.com/add_remove_elements/

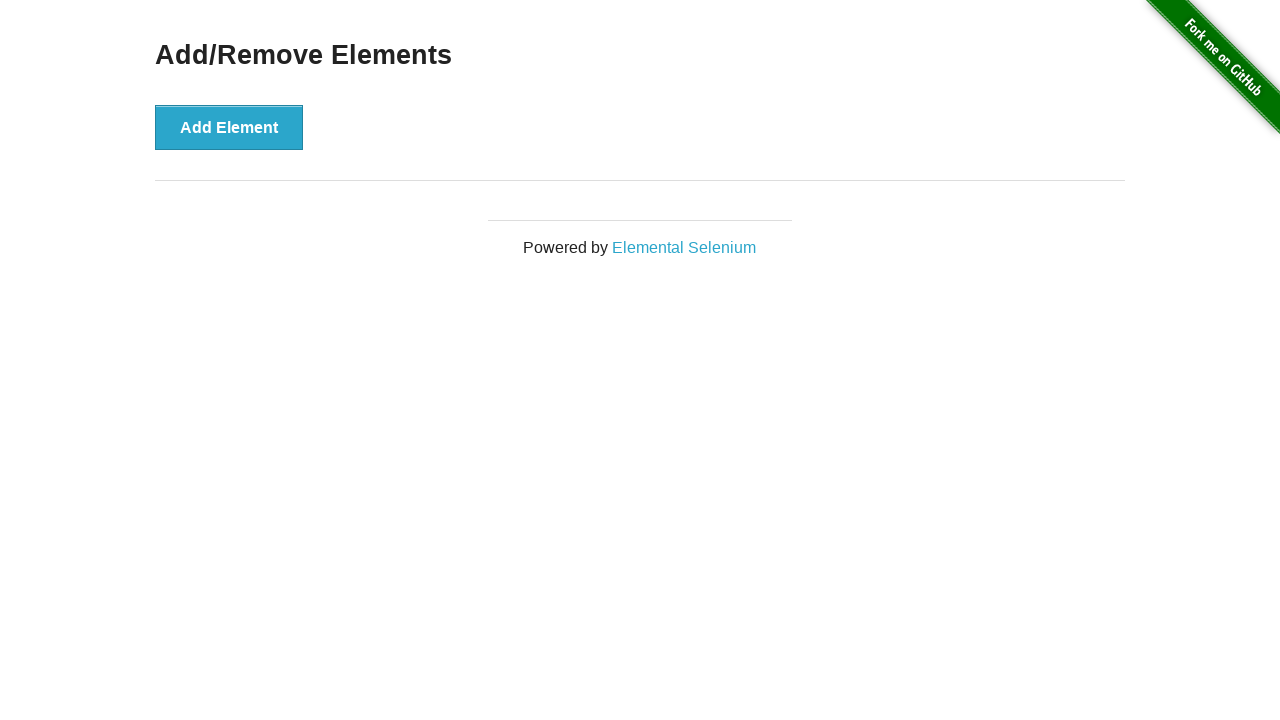

Clicked 'Add Element' button to add a new element at (229, 127) on xpath=//button[text()='Add Element']
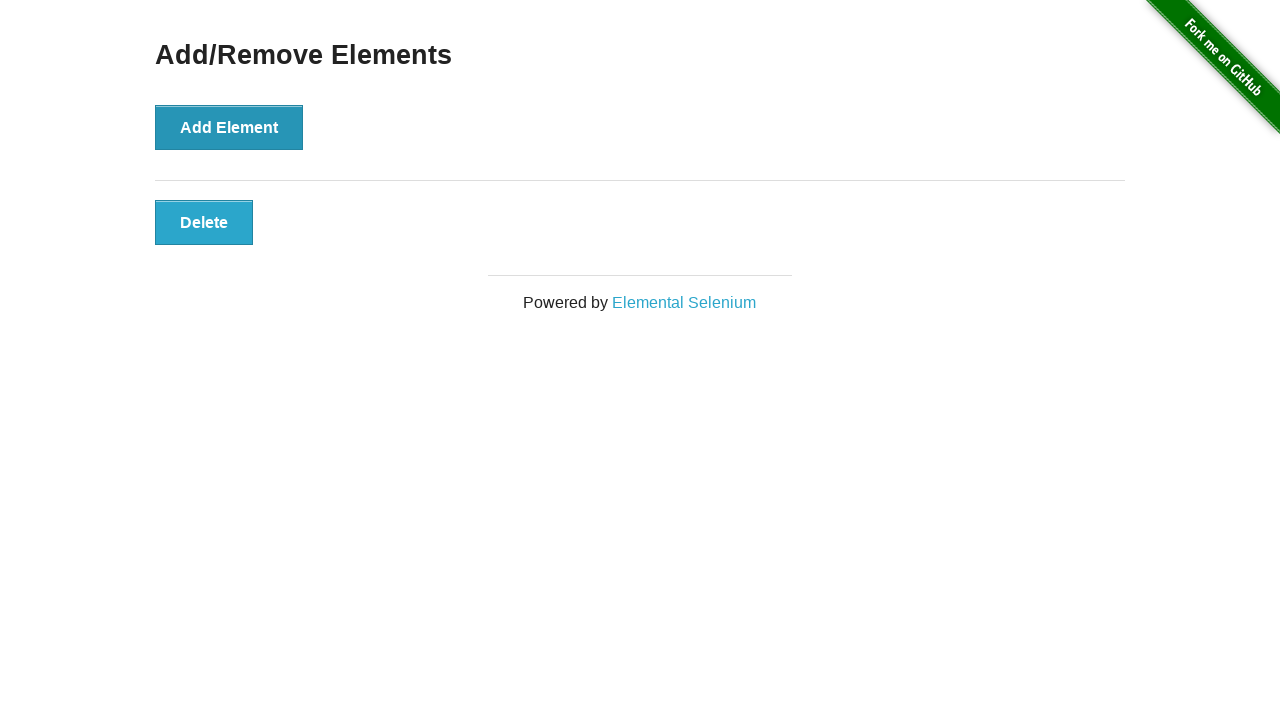

Delete button appeared after adding element
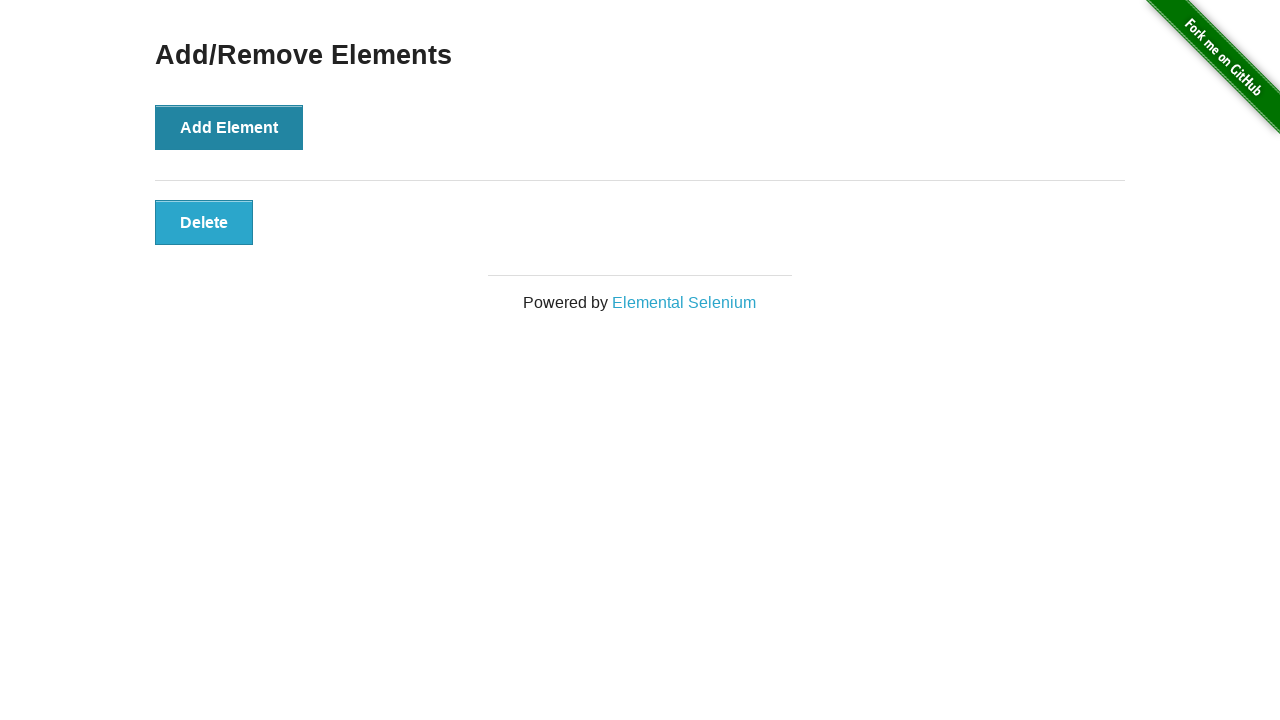

Clicked Delete button to remove the element at (204, 222) on xpath=//button[text()='Delete']
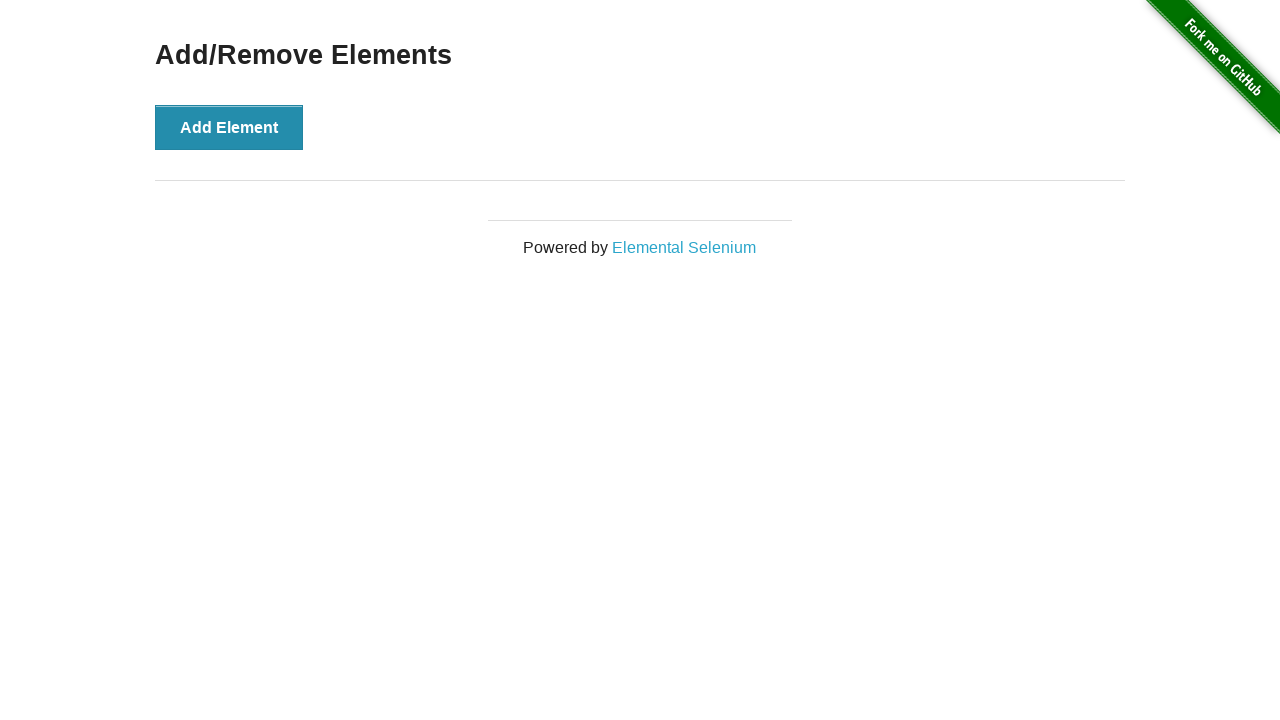

Verified that Delete button has been removed from the page
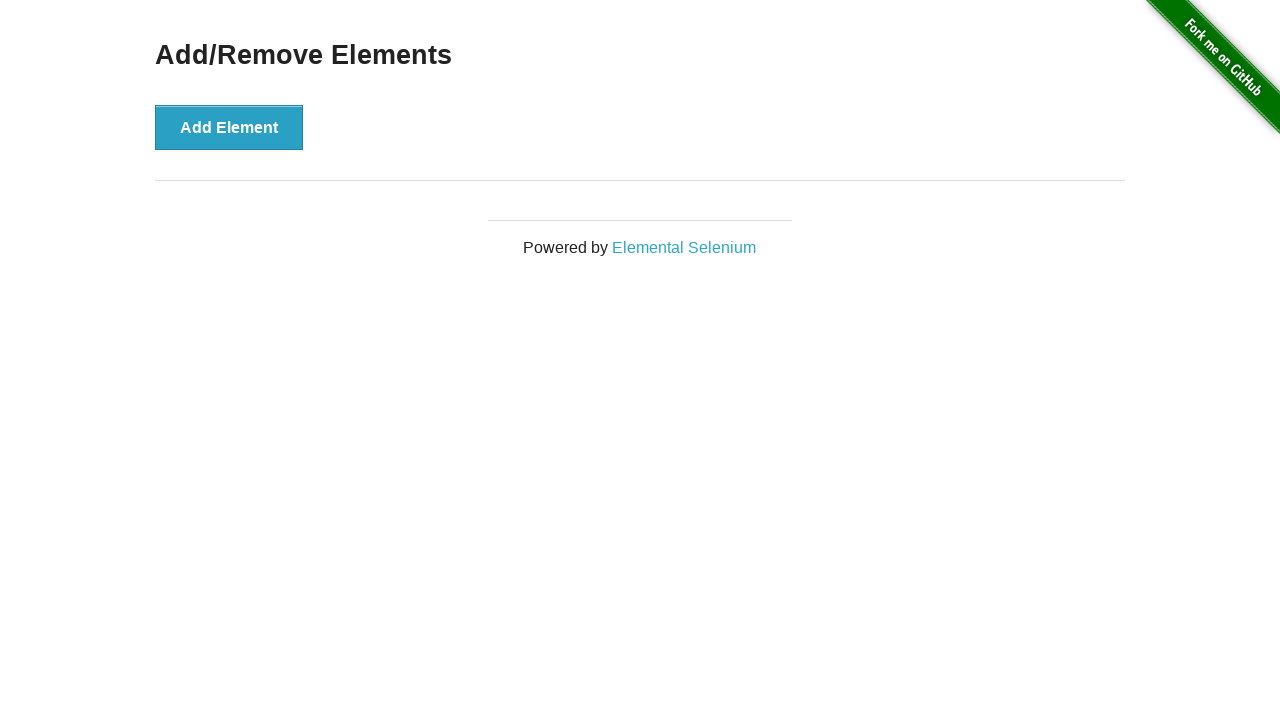

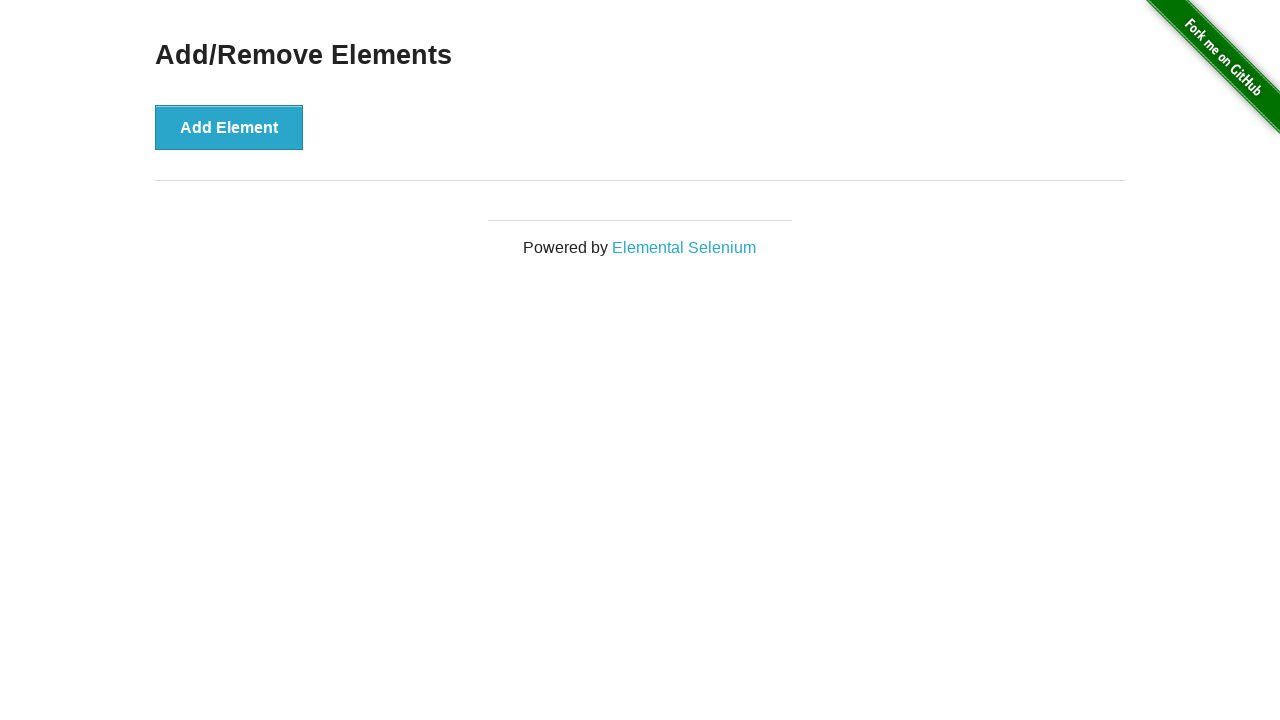